Tests that clicking Browse Languages menu navigates to the default Category A page

Starting URL: https://www.99-bottles-of-beer.net/

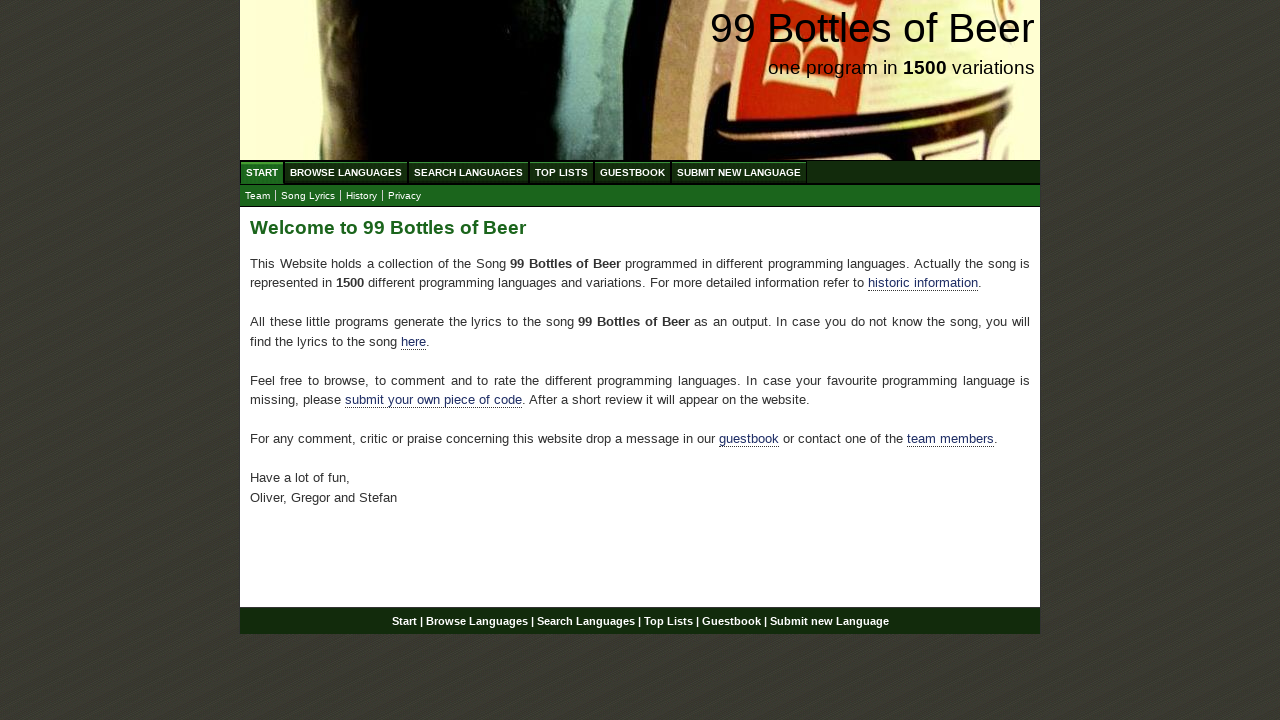

Clicked Browse Languages menu to navigate to default Category A page at (346, 172) on xpath=//ul[@id='menu']//a[@href='/abc.html']
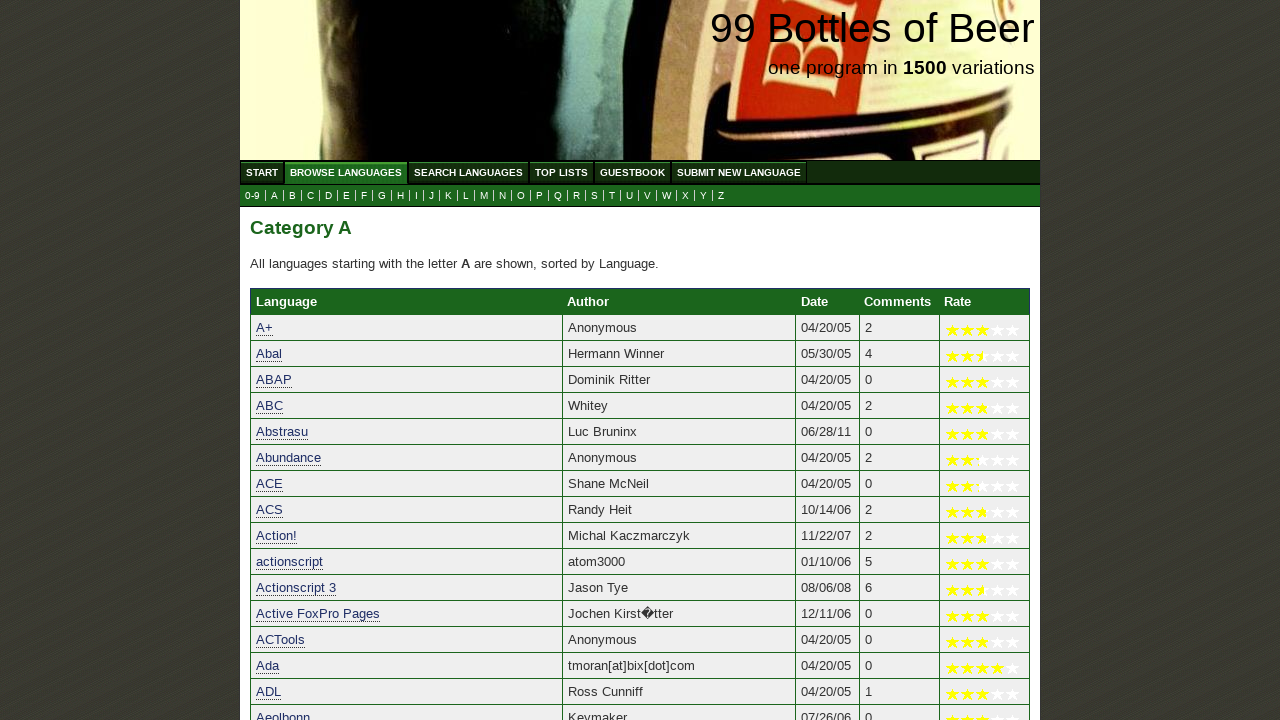

Category A heading loaded and became visible
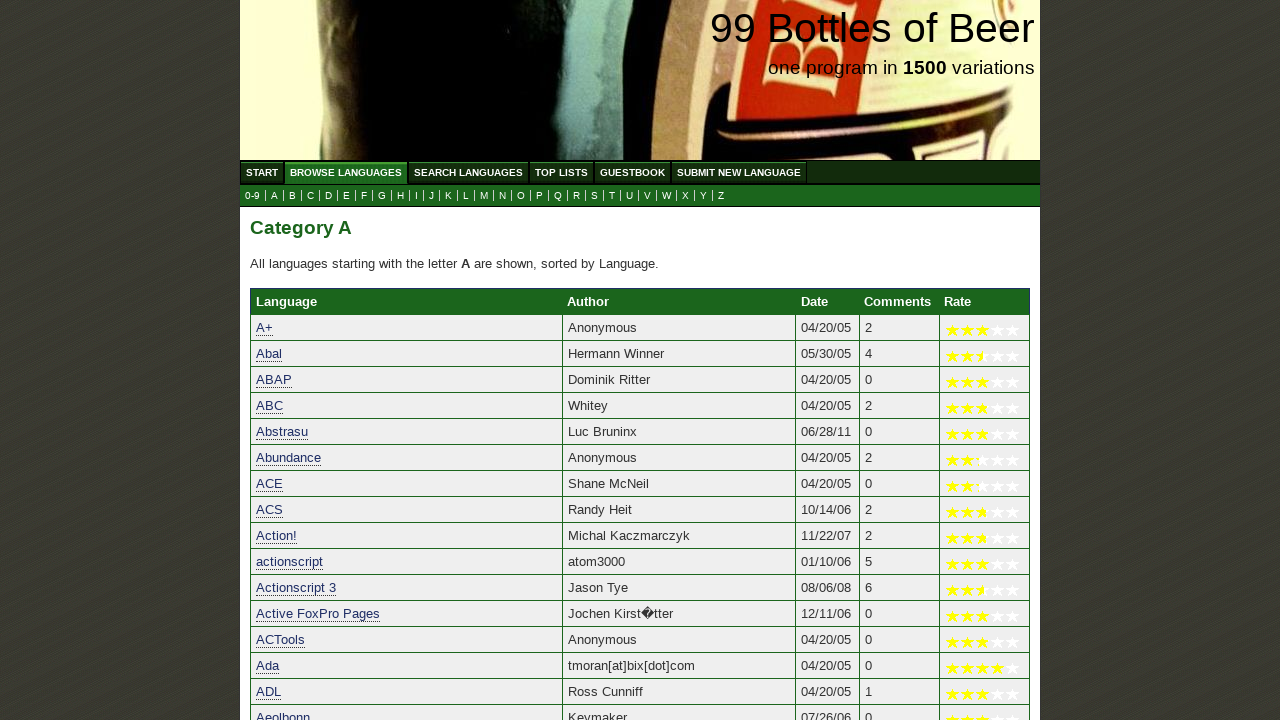

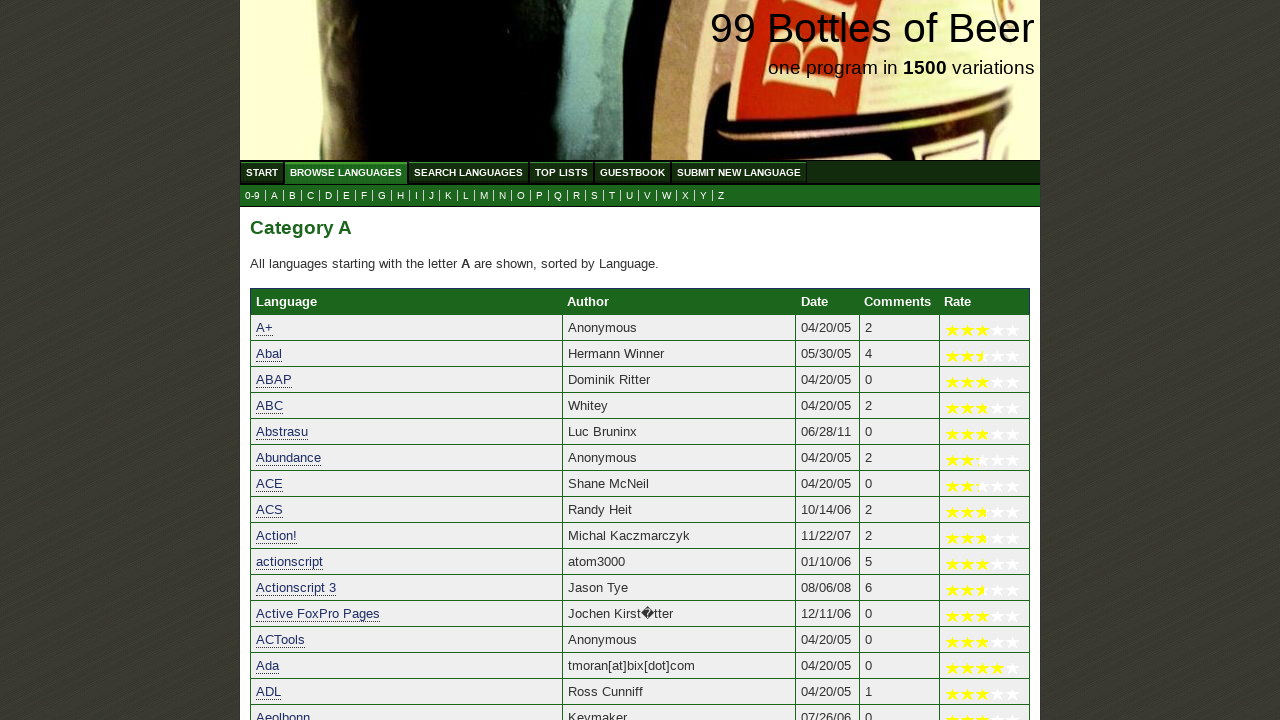